Tests adding a new todo item to the Cypress example todo list by typing a task name and pressing Enter, then verifying it appears in the list

Starting URL: https://example.cypress.io/todo

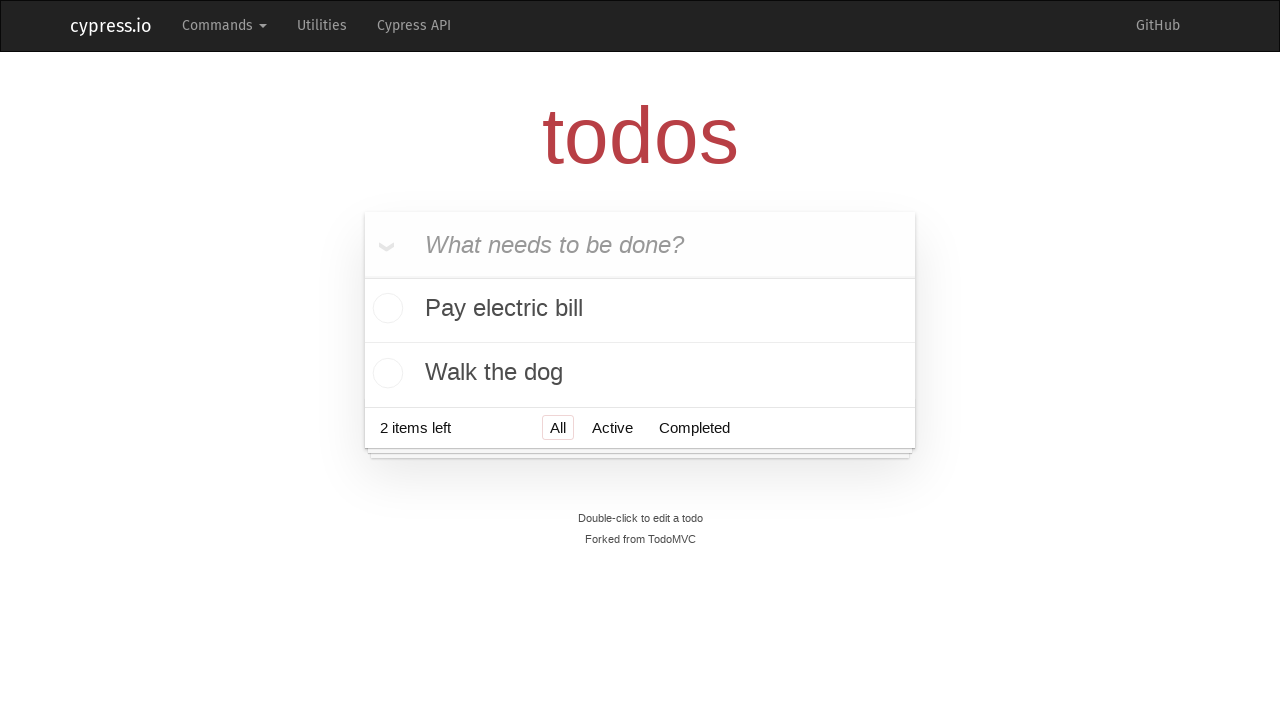

Typed 'Buy Milk' in the new todo input field on .new-todo
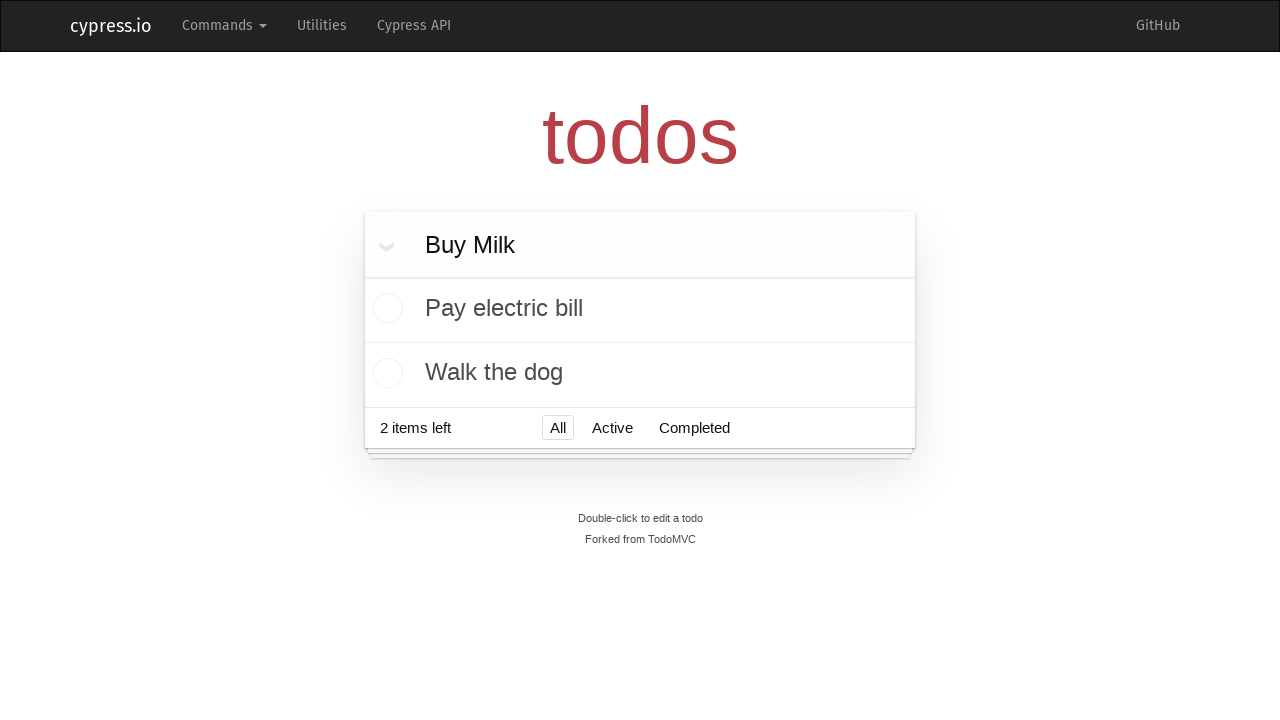

Pressed Enter to submit the new todo item
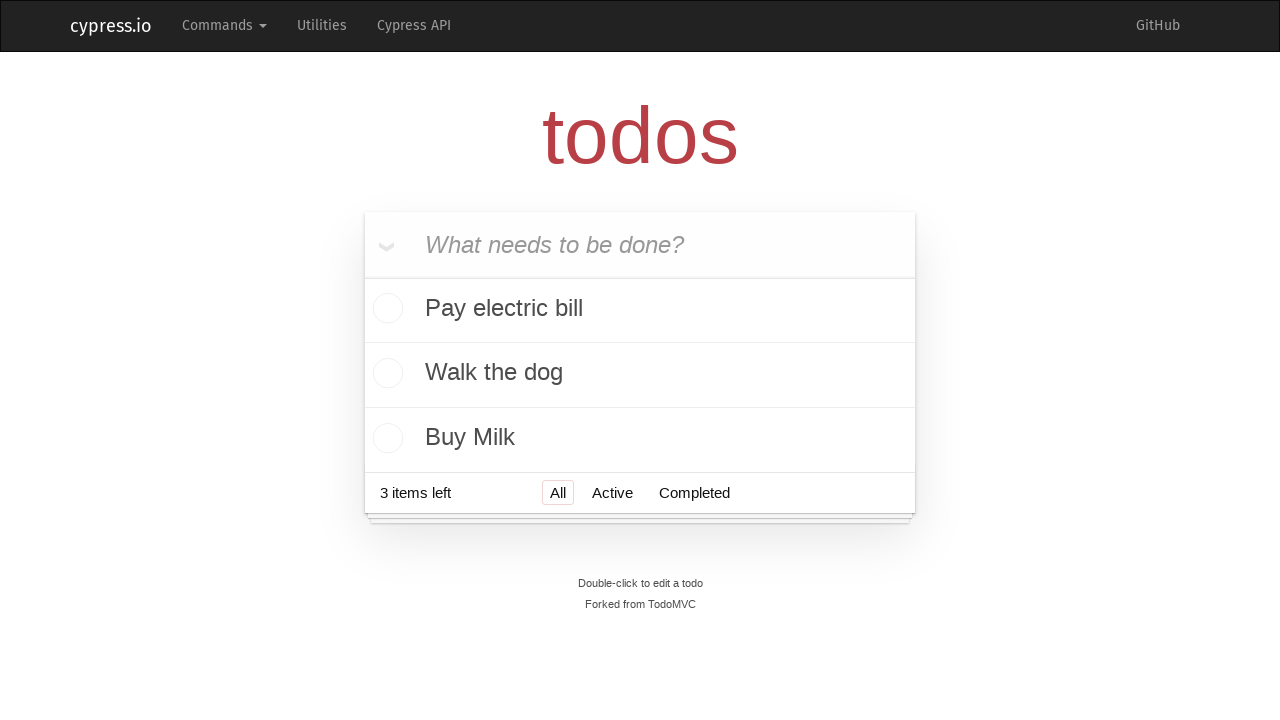

Waited for todo list items to load
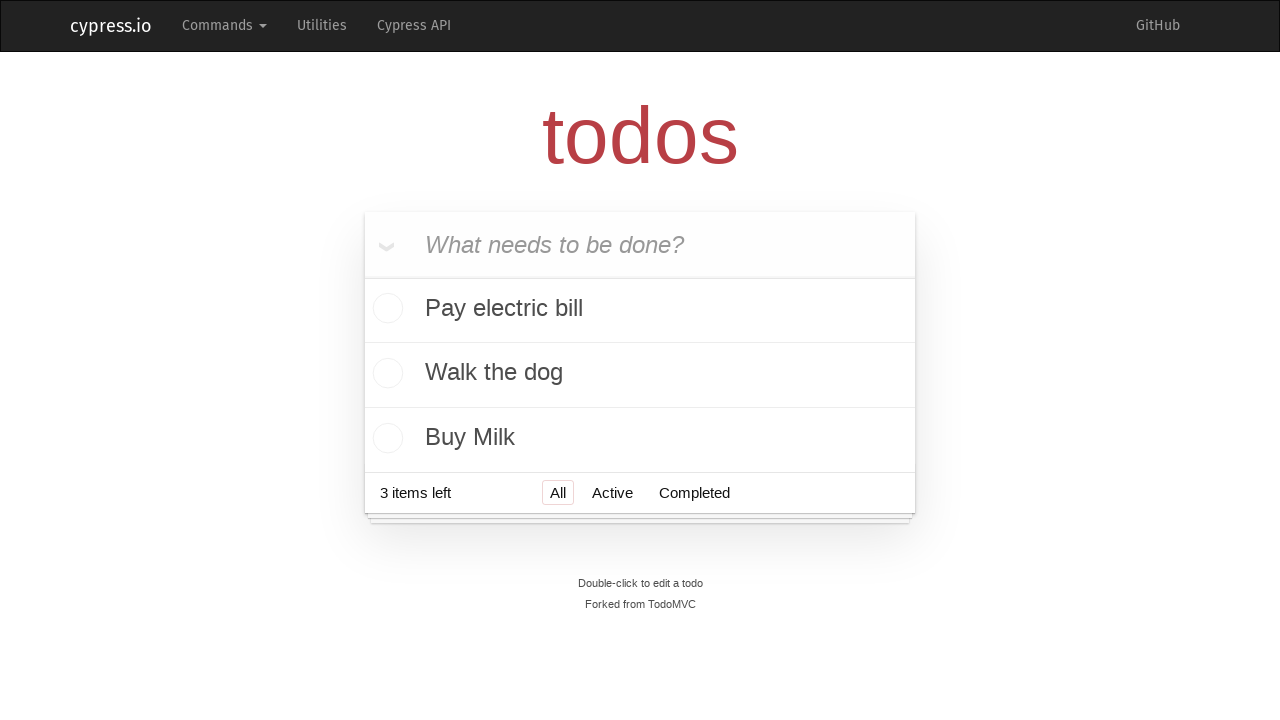

Retrieved text of the last todo item in the list
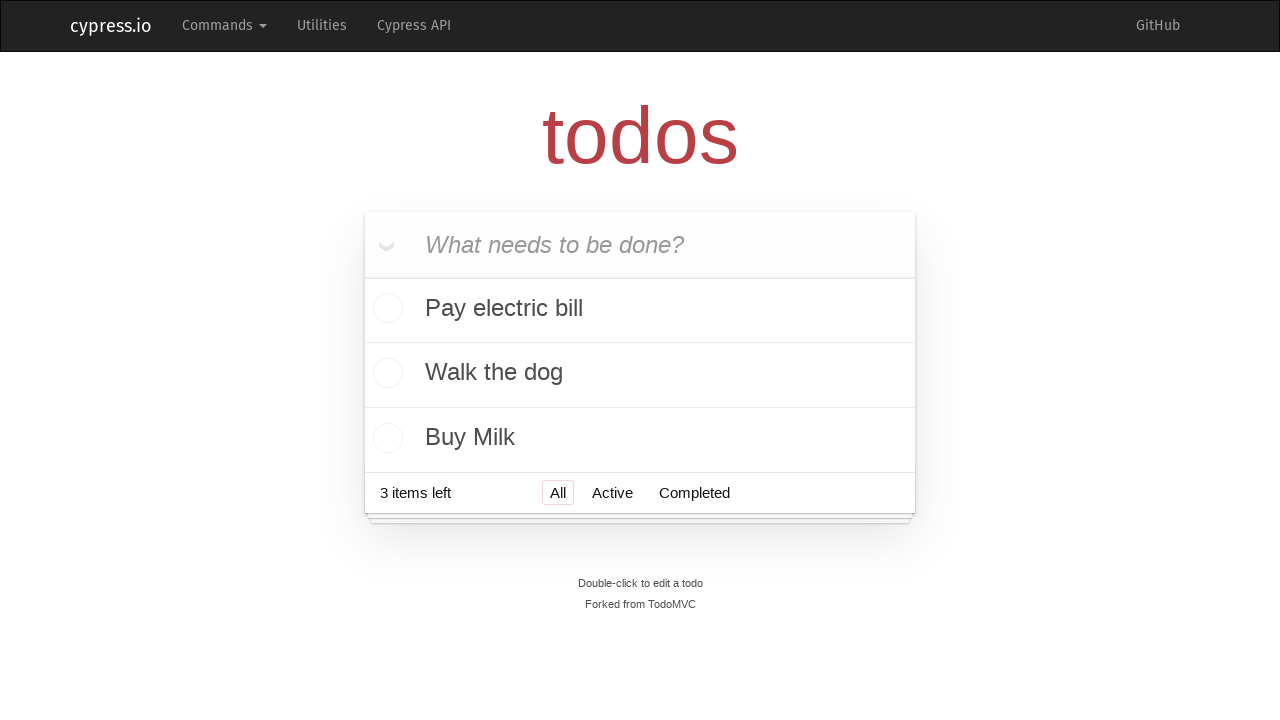

Verified the new todo item 'Buy Milk' appears in the list
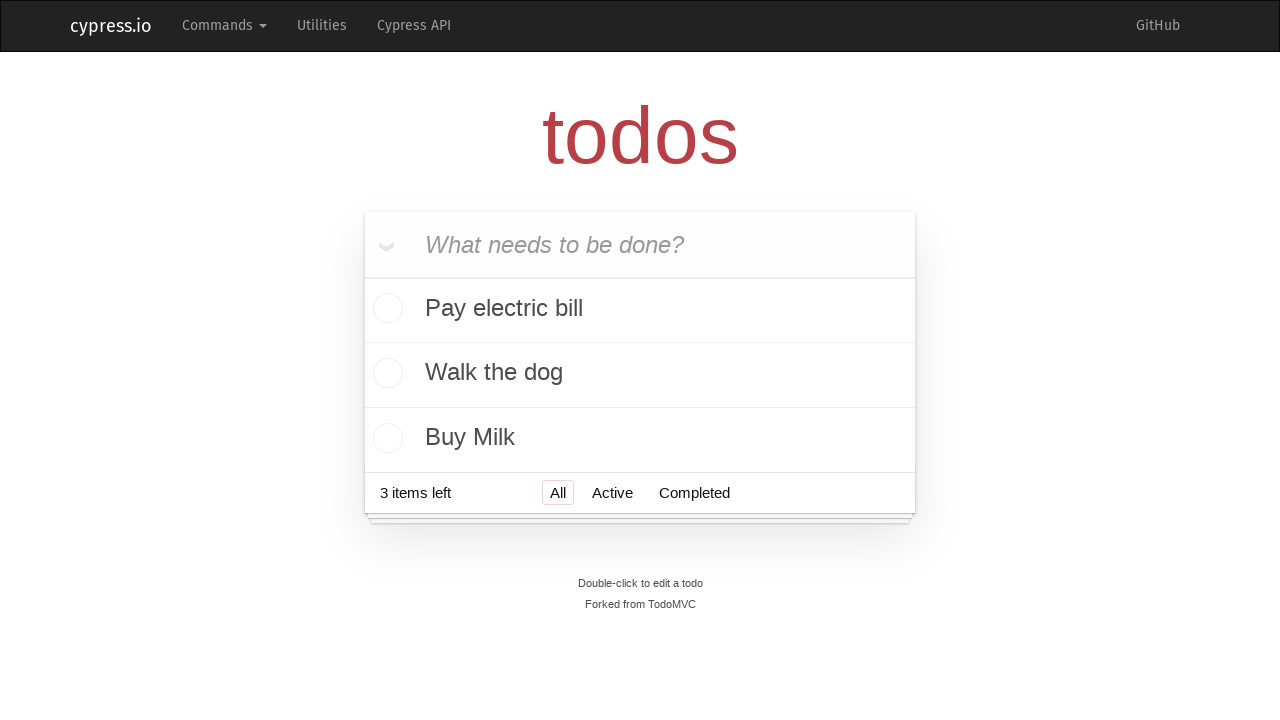

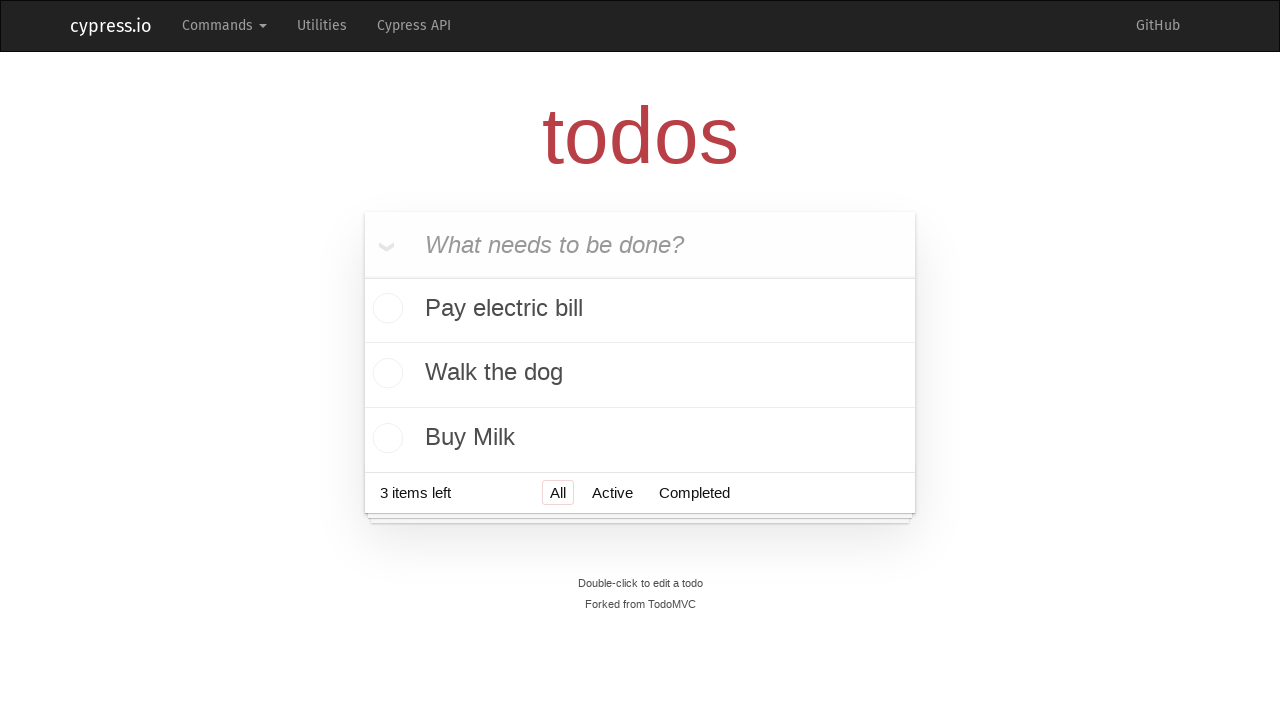